Tests dropdown select menu functionality by selecting options using different methods: by index, by visible text, and by value.

Starting URL: https://demoqa.com/select-menu

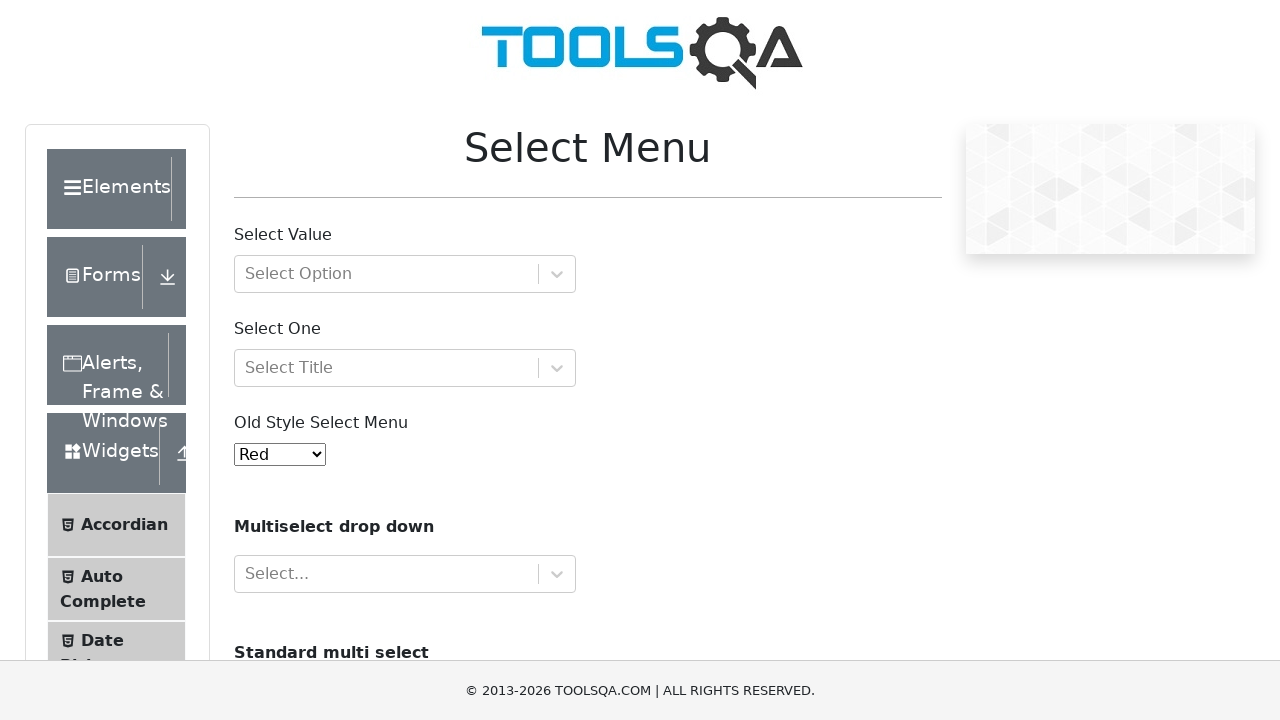

Dropdown menu loaded and became visible
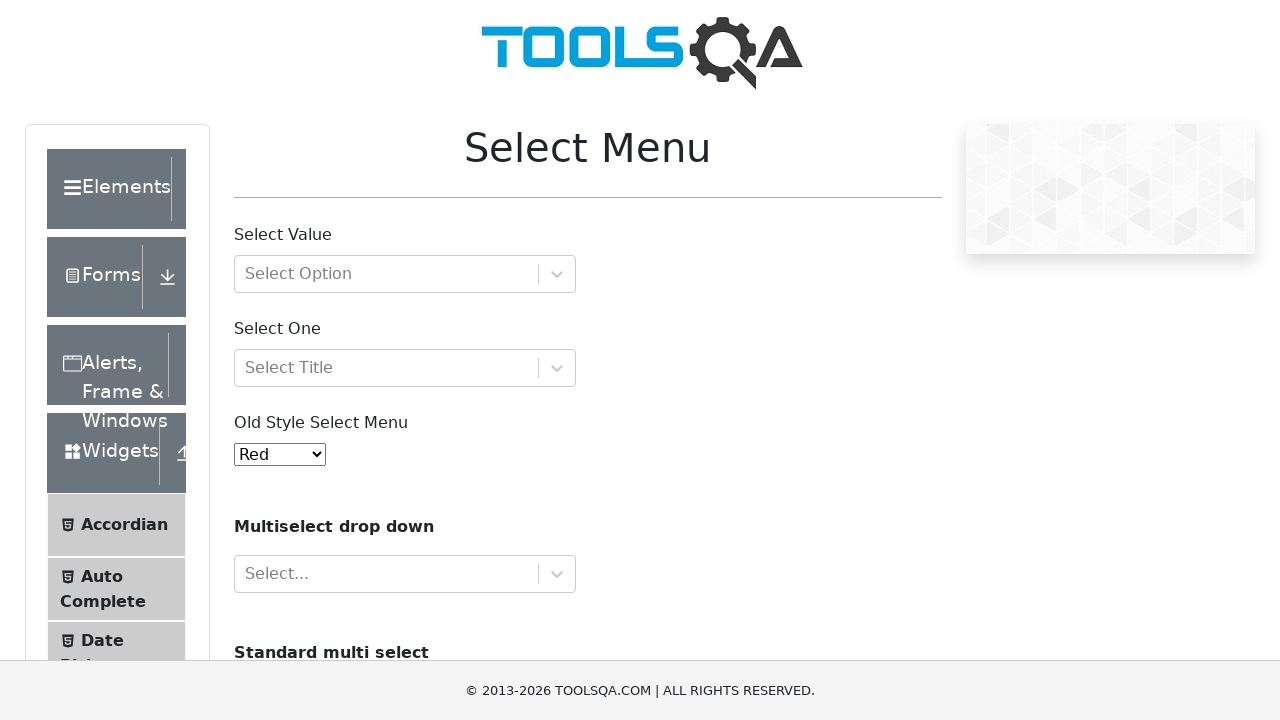

Selected option by index 4 (Purple) on #oldSelectMenu
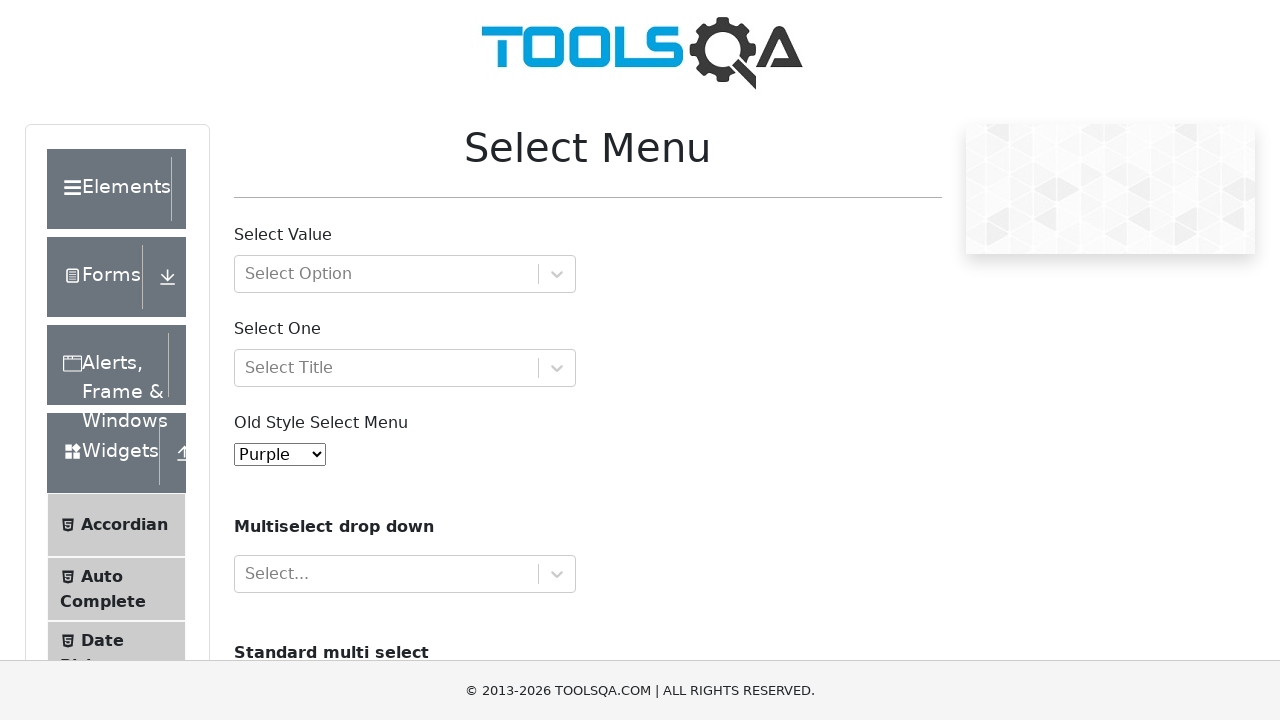

Selected option by visible text (Magenta) on #oldSelectMenu
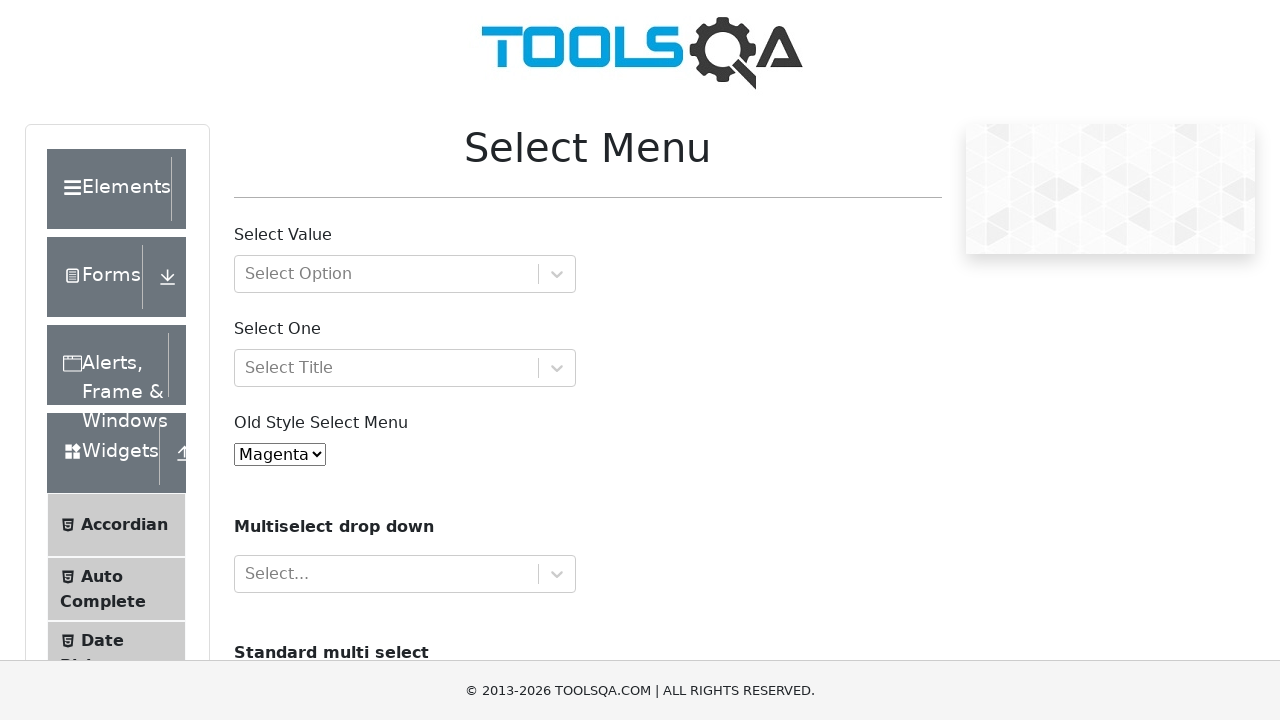

Selected option by value (6) on #oldSelectMenu
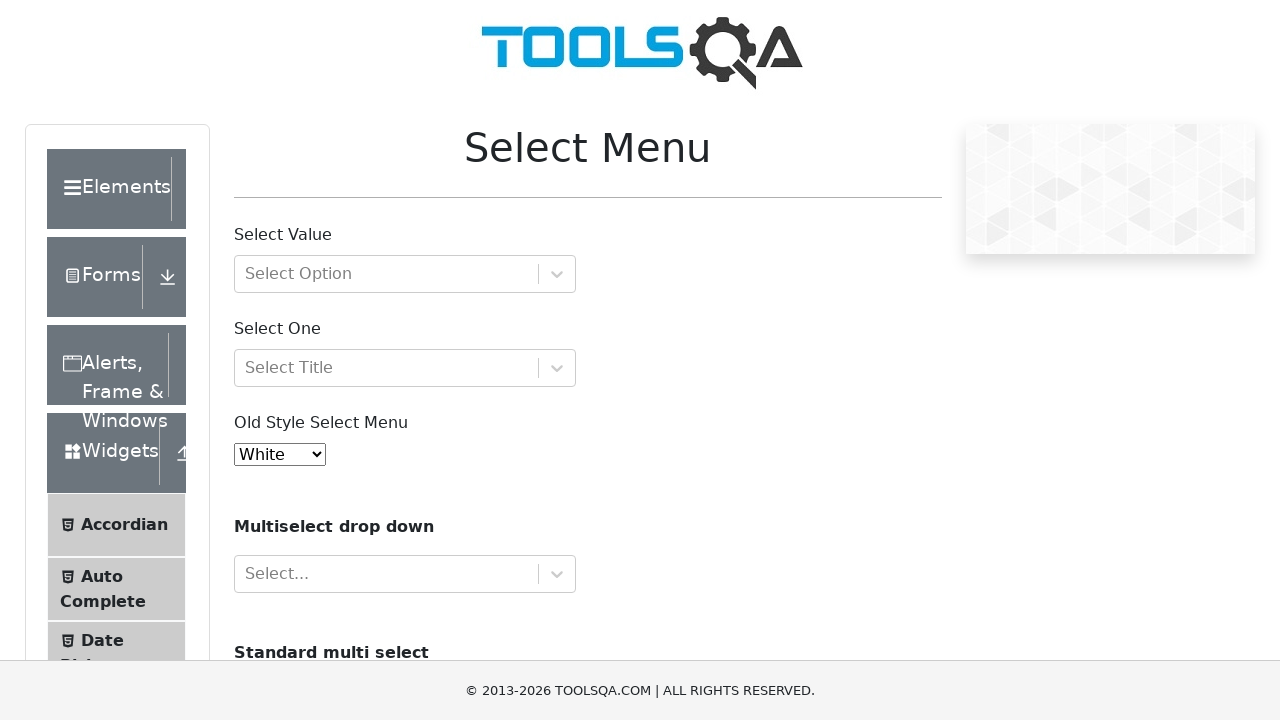

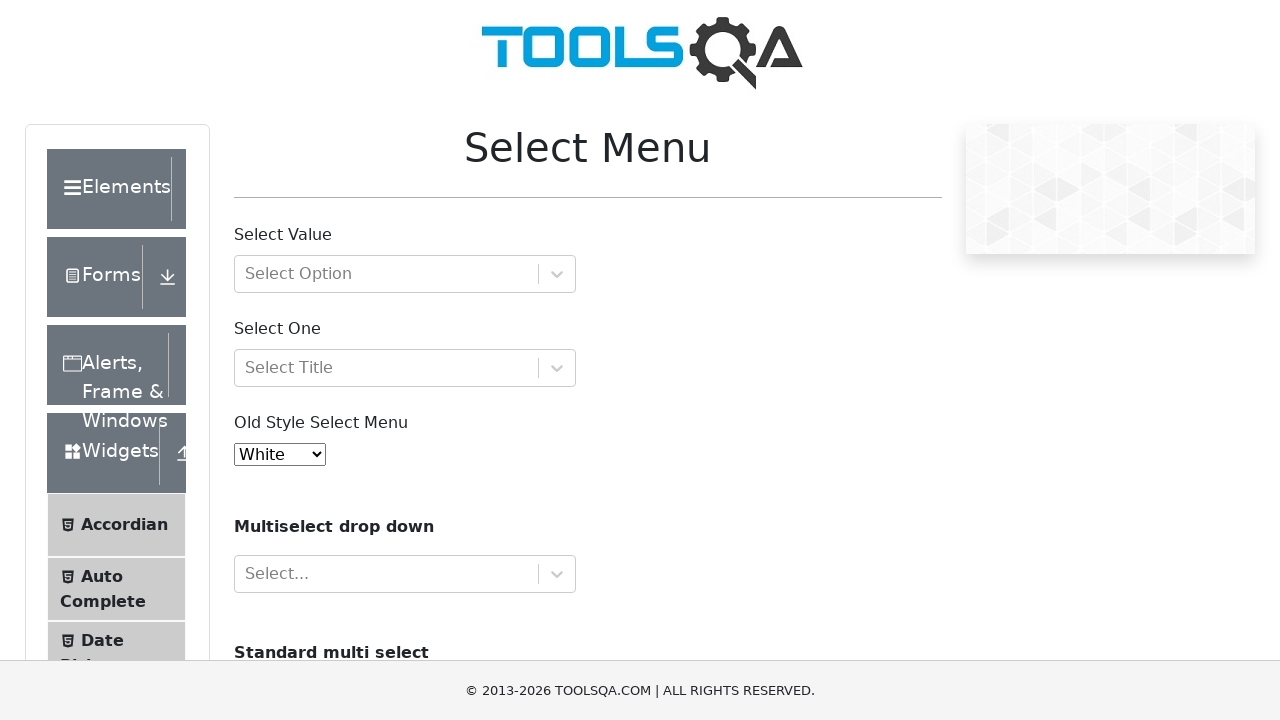